Basic test that navigates to the Rahul Shetty Academy homepage

Starting URL: https://rahulshettyacademy.com

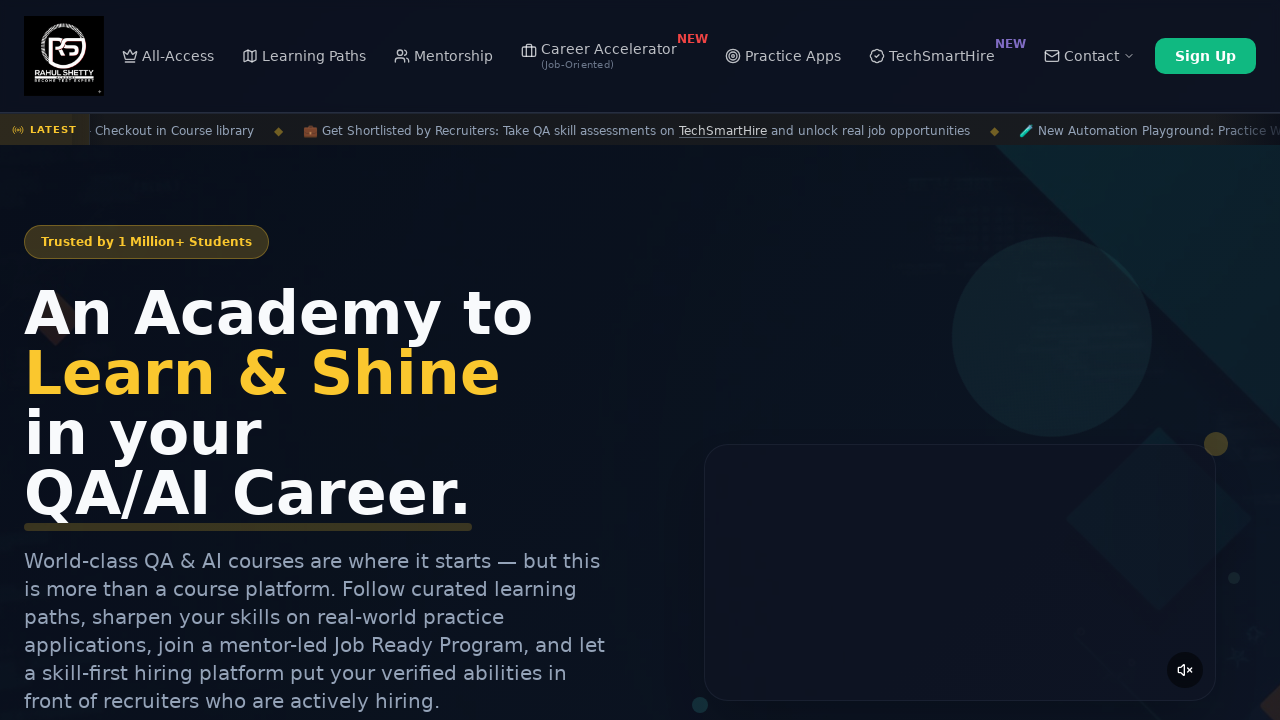

Waited for DOM content to load on Rahul Shetty Academy homepage
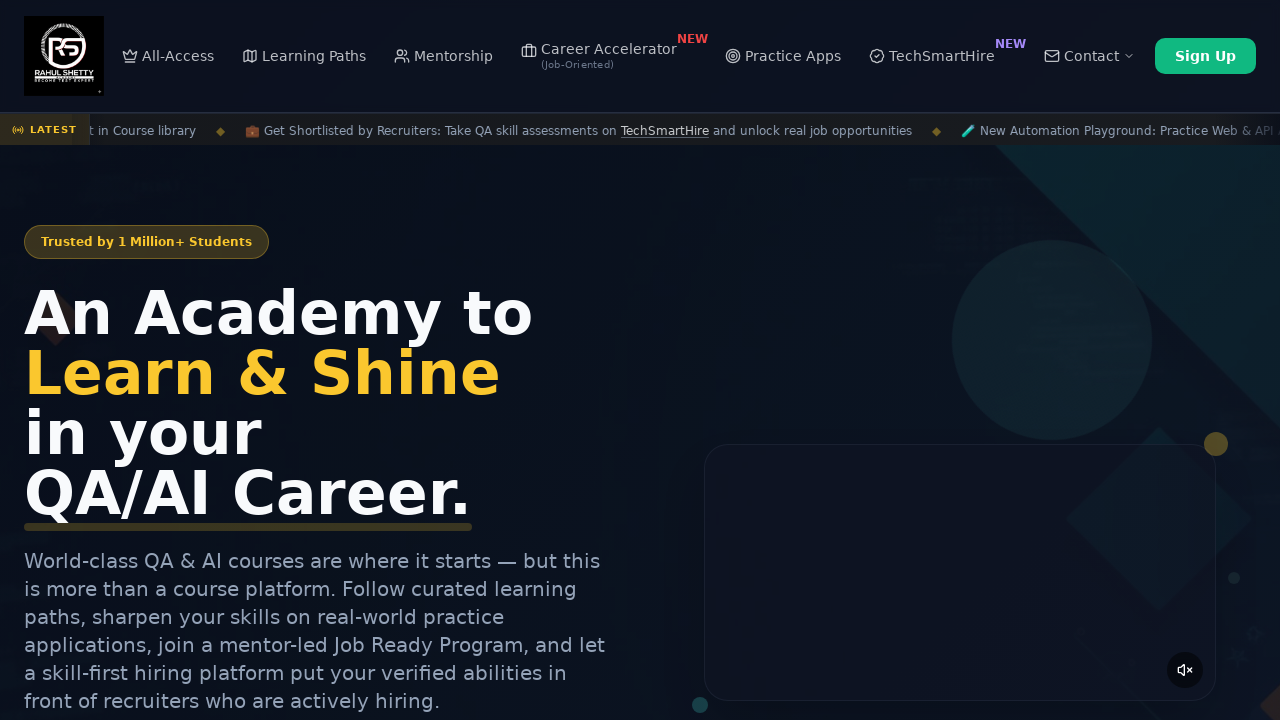

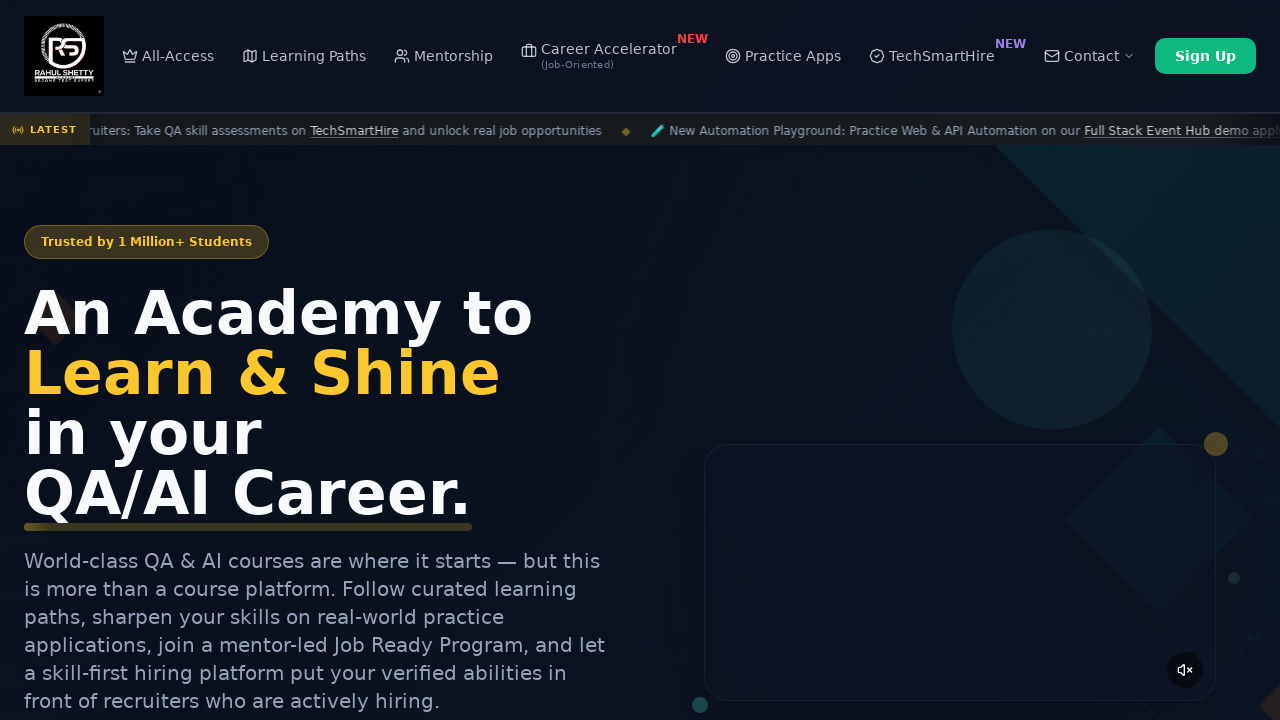